Tests clicking on the main heading element on the RedBus homepage using XPath text-based selector

Starting URL: https://www.redbus.in/

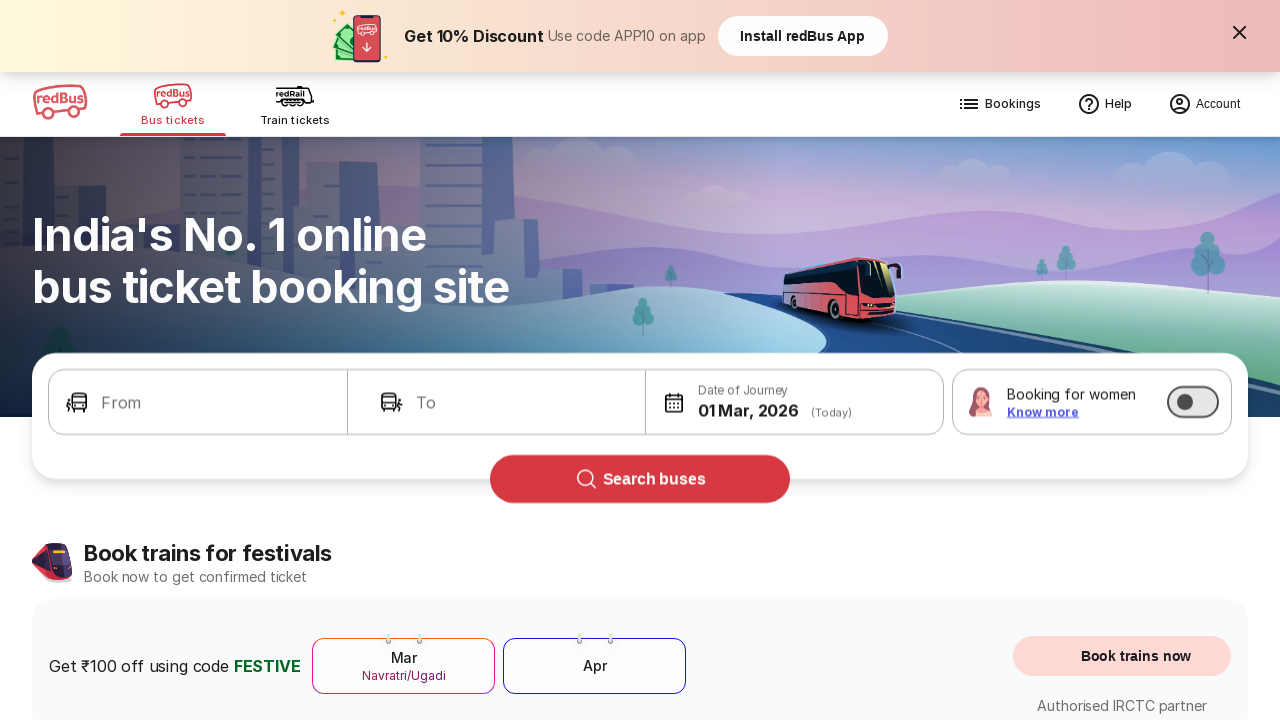

Navigated to RedBus homepage
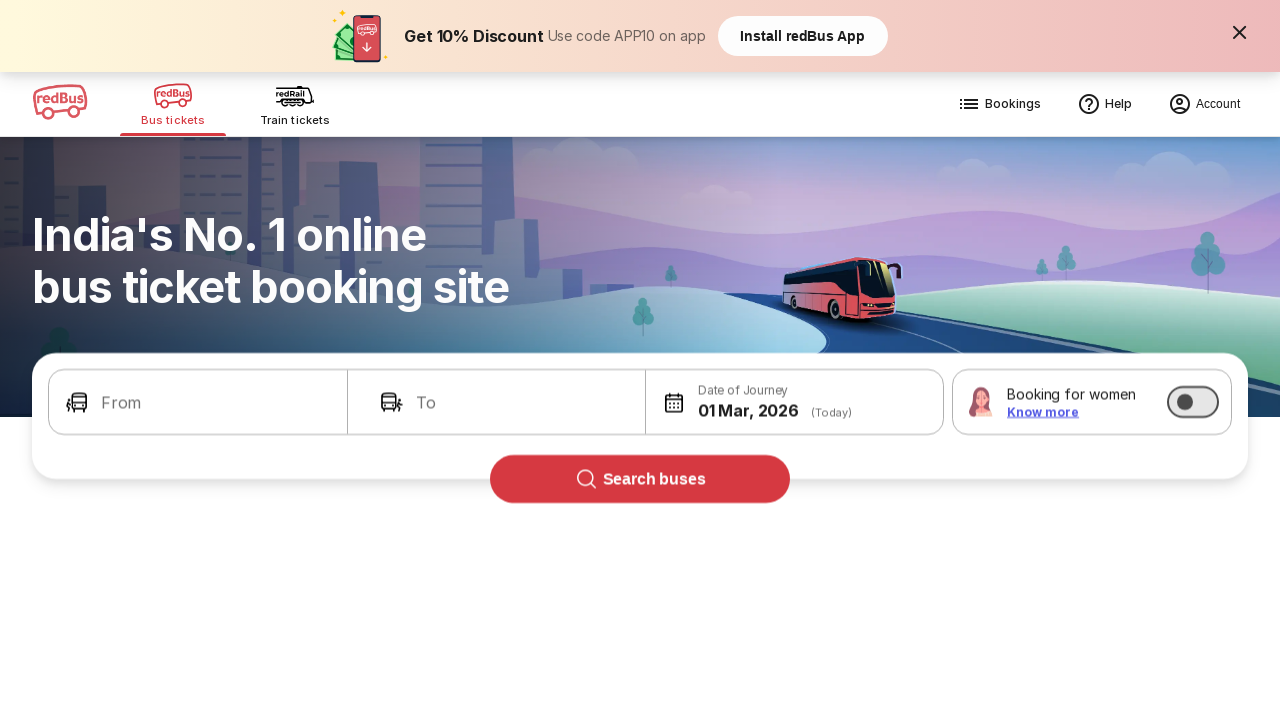

Clicked on main heading element with XPath text-based selector at (456, 261) on //h1[contains(text(), "India's No. 1")]
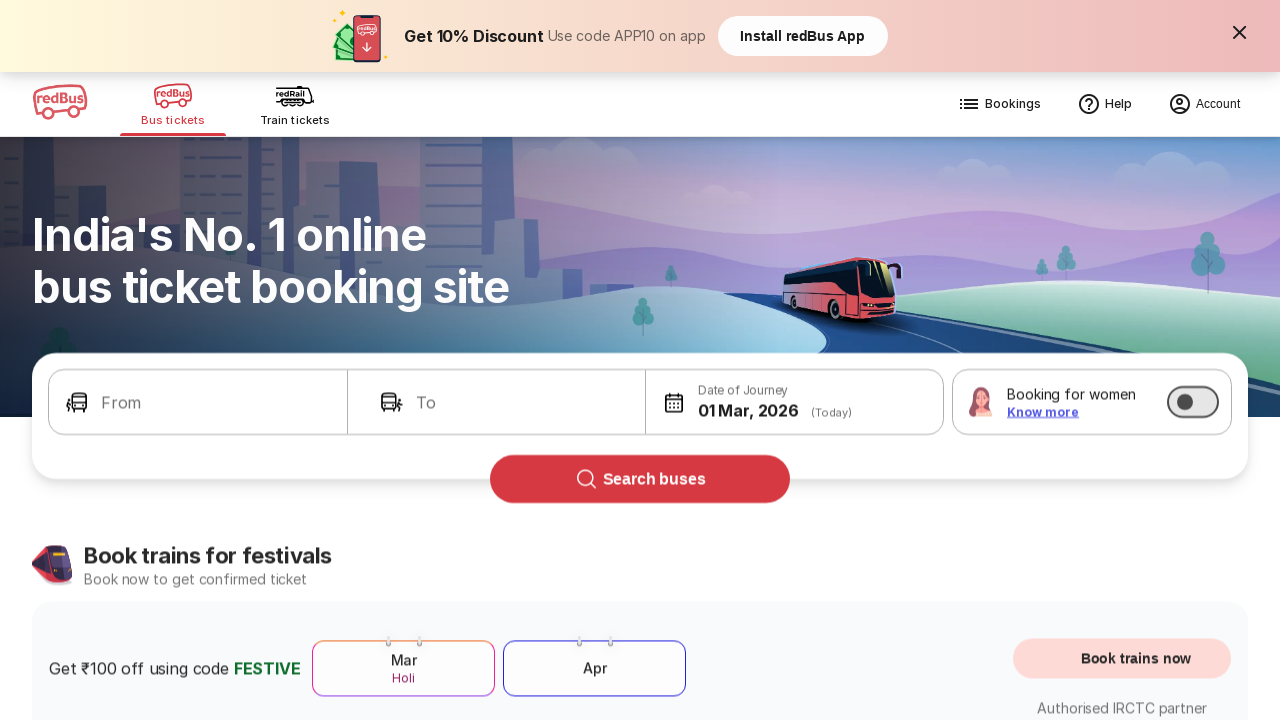

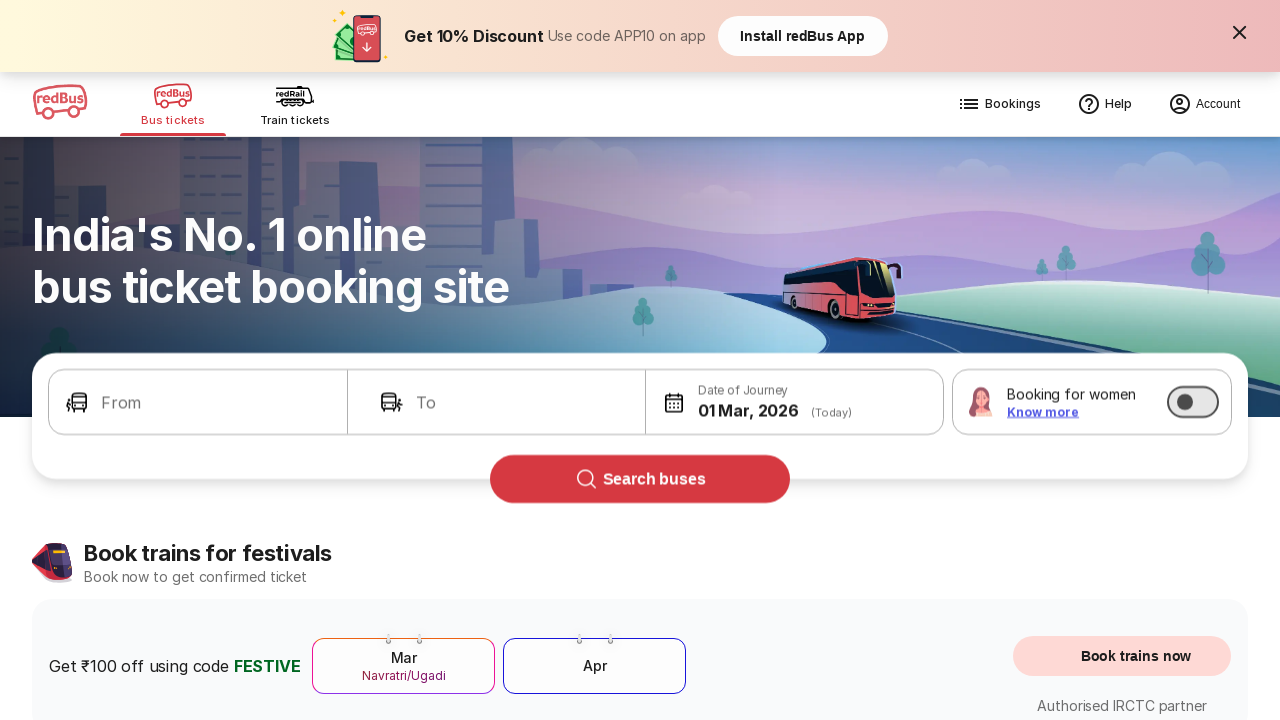